Tests date picker functionality by entering a date value and pressing Enter to confirm the selection.

Starting URL: https://formy-project.herokuapp.com/datepicker

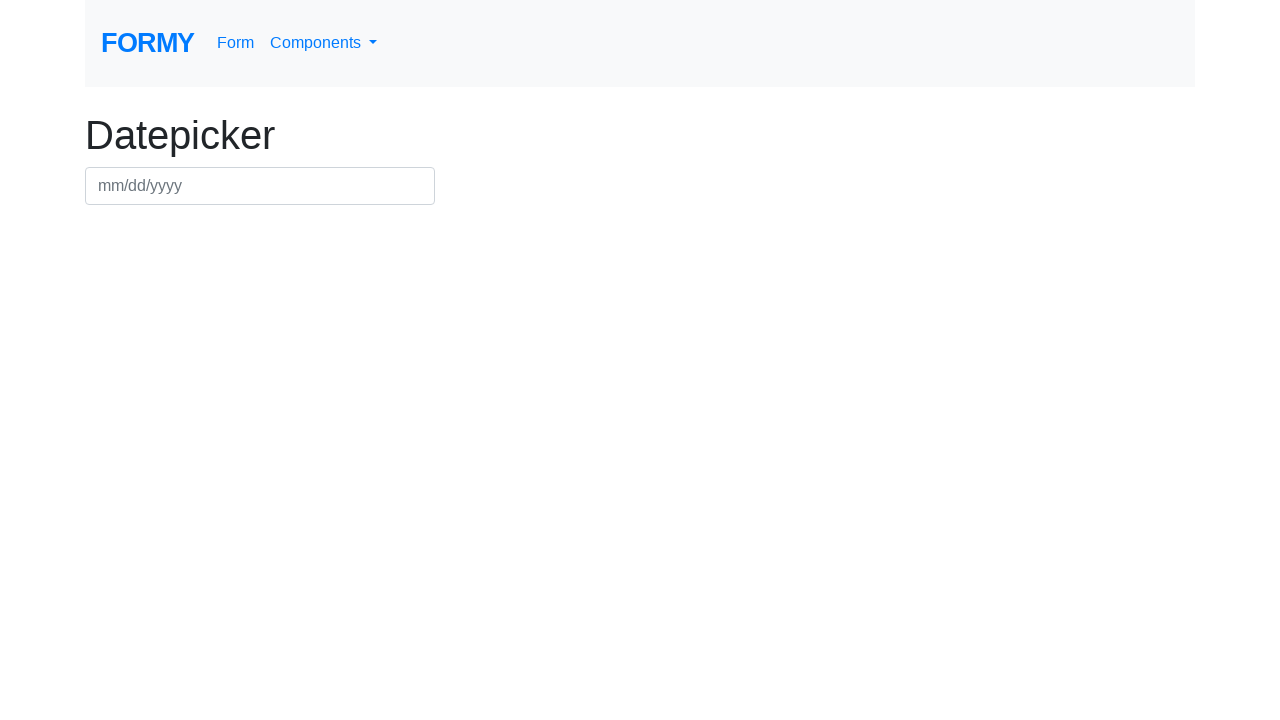

Filled datepicker field with date 03/15/2024 on #datepicker
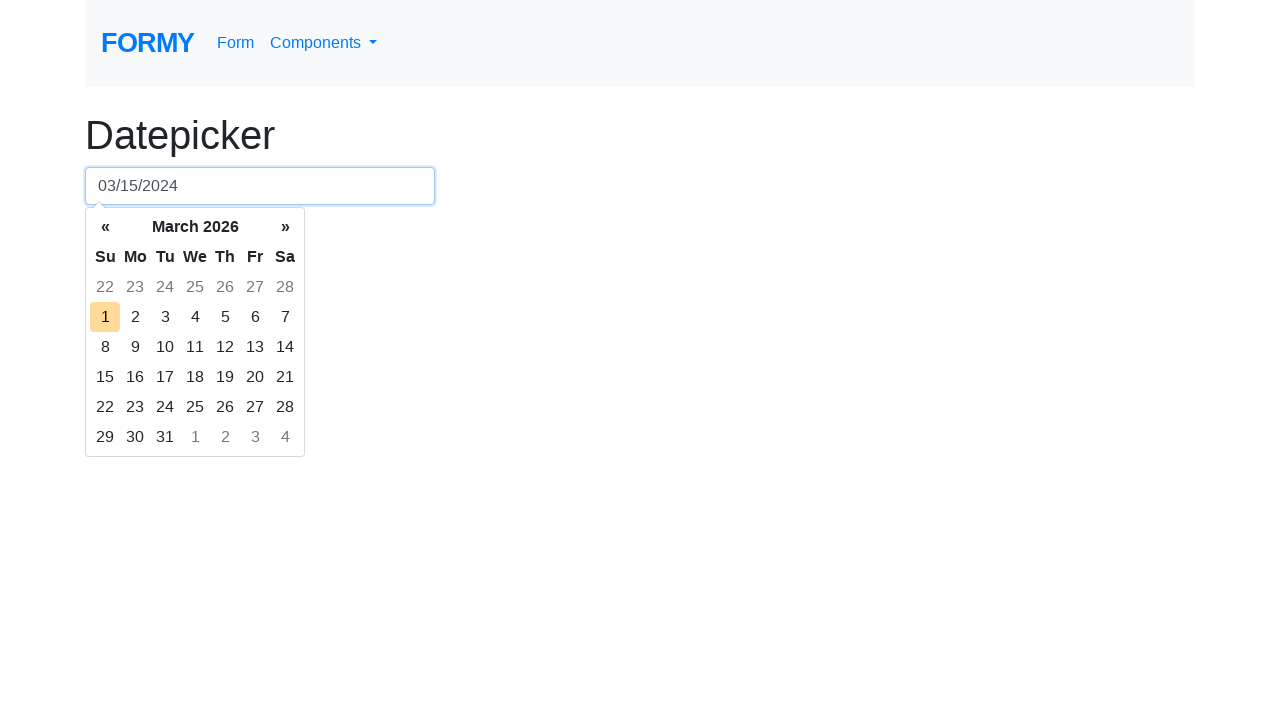

Pressed Enter to confirm date selection on #datepicker
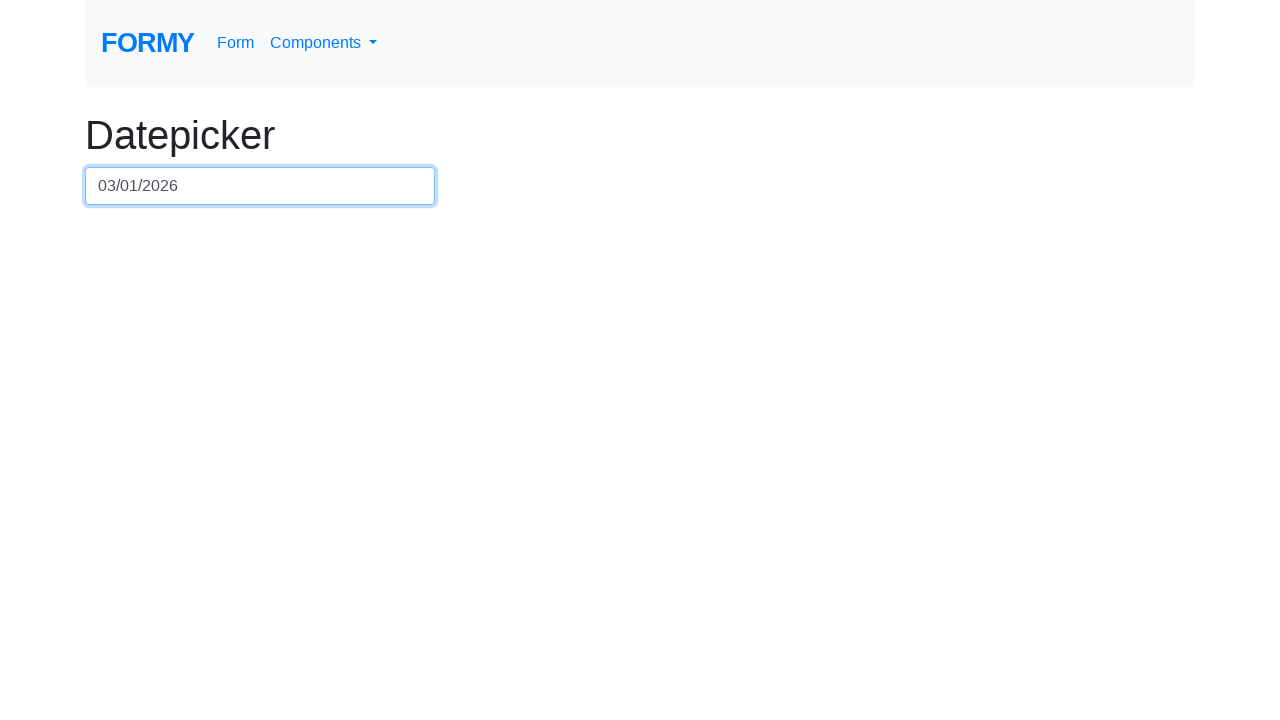

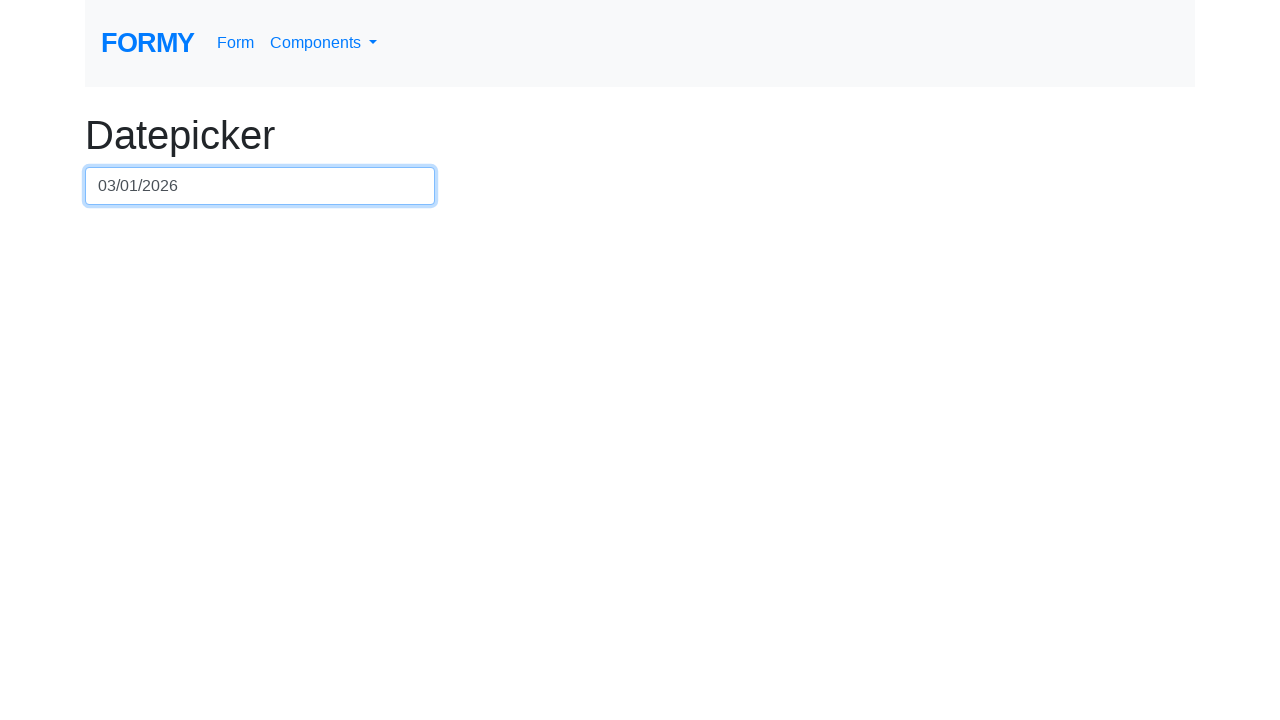